Tests an e-commerce site by adding multiple items to cart, proceeding to checkout, and applying a promo code

Starting URL: https://rahulshettyacademy.com/seleniumPractise/#/

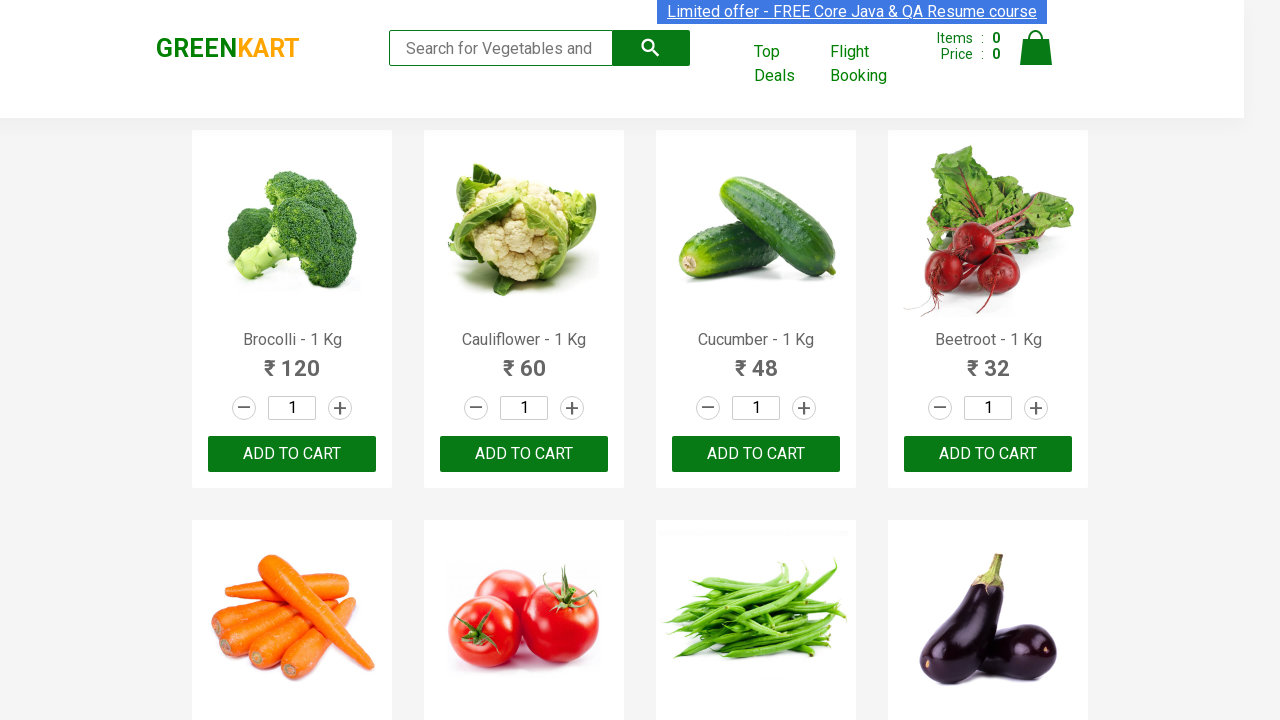

Waited for product names to load on e-commerce site
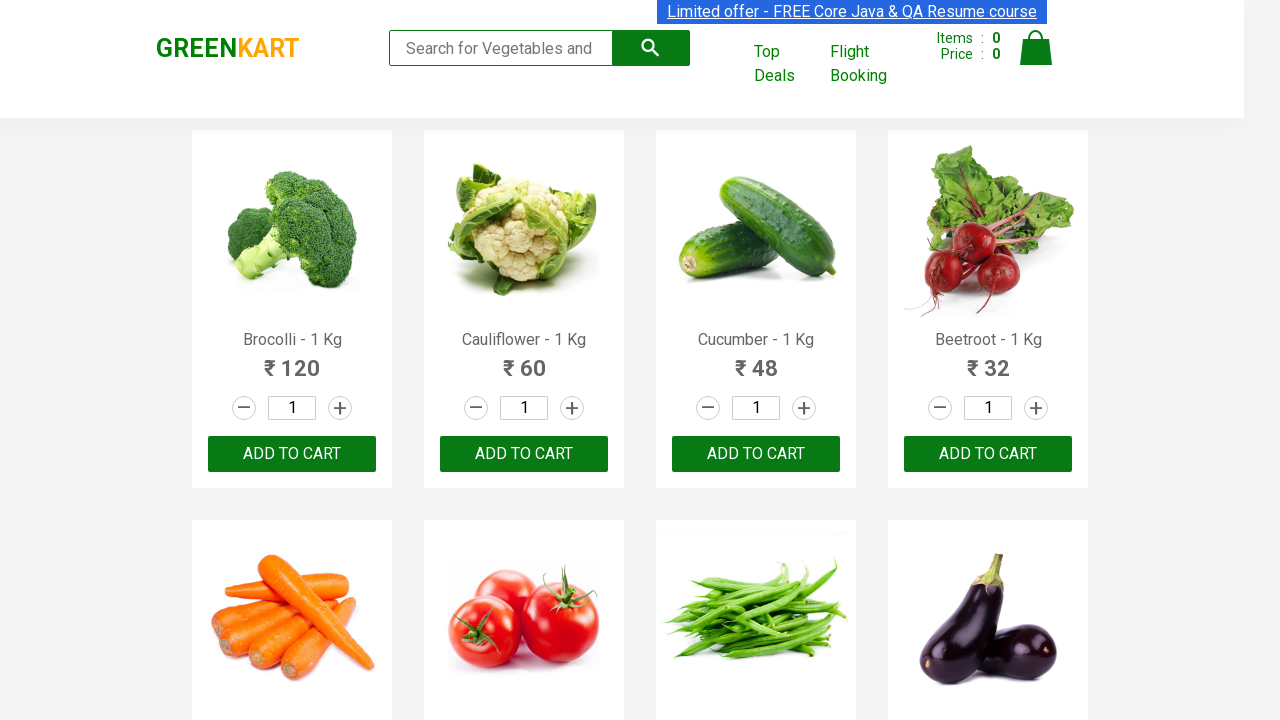

Retrieved all product elements from the page
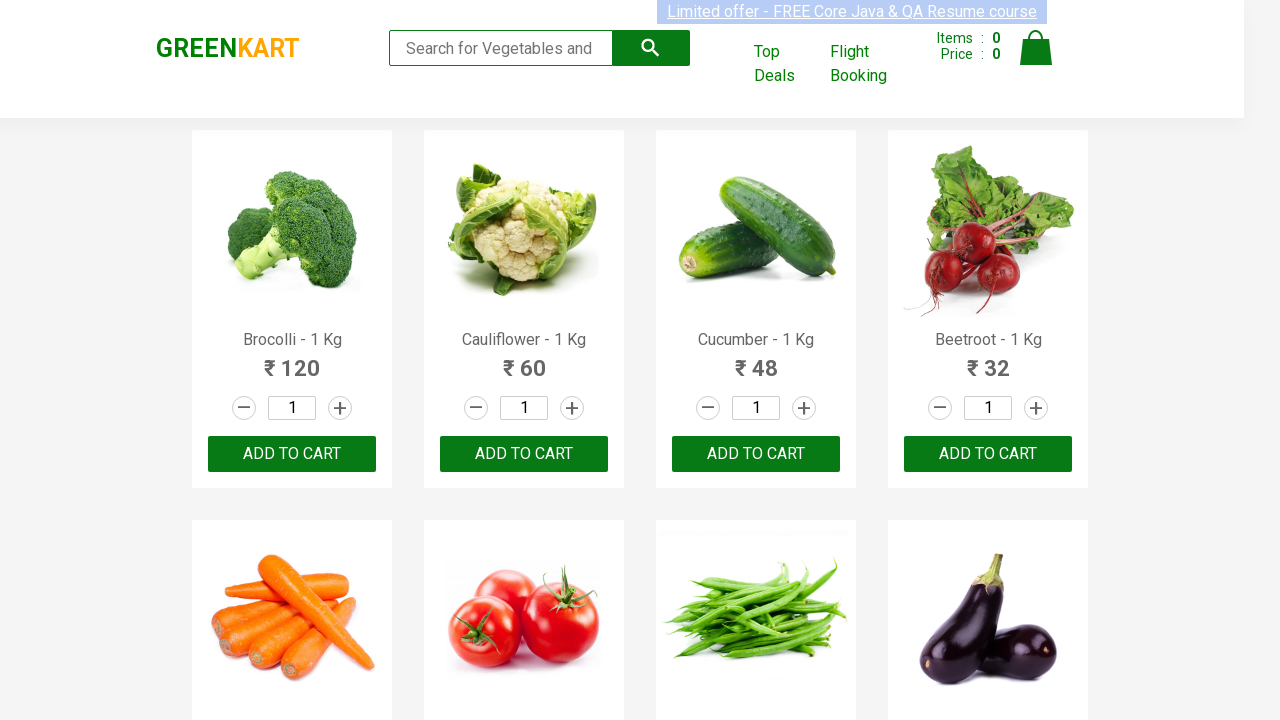

Added Brocolli to cart at (292, 454) on xpath=//div[@class='product-action']/button >> nth=0
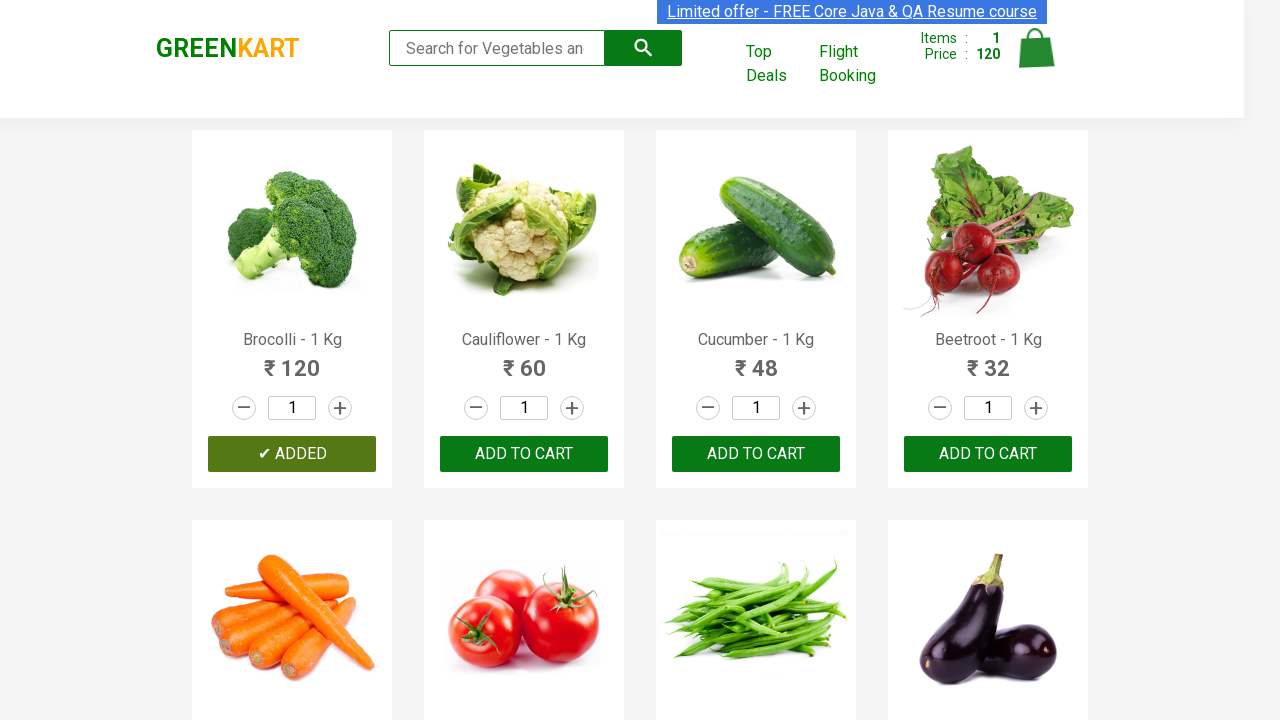

Added Cucumber to cart at (756, 454) on xpath=//div[@class='product-action']/button >> nth=2
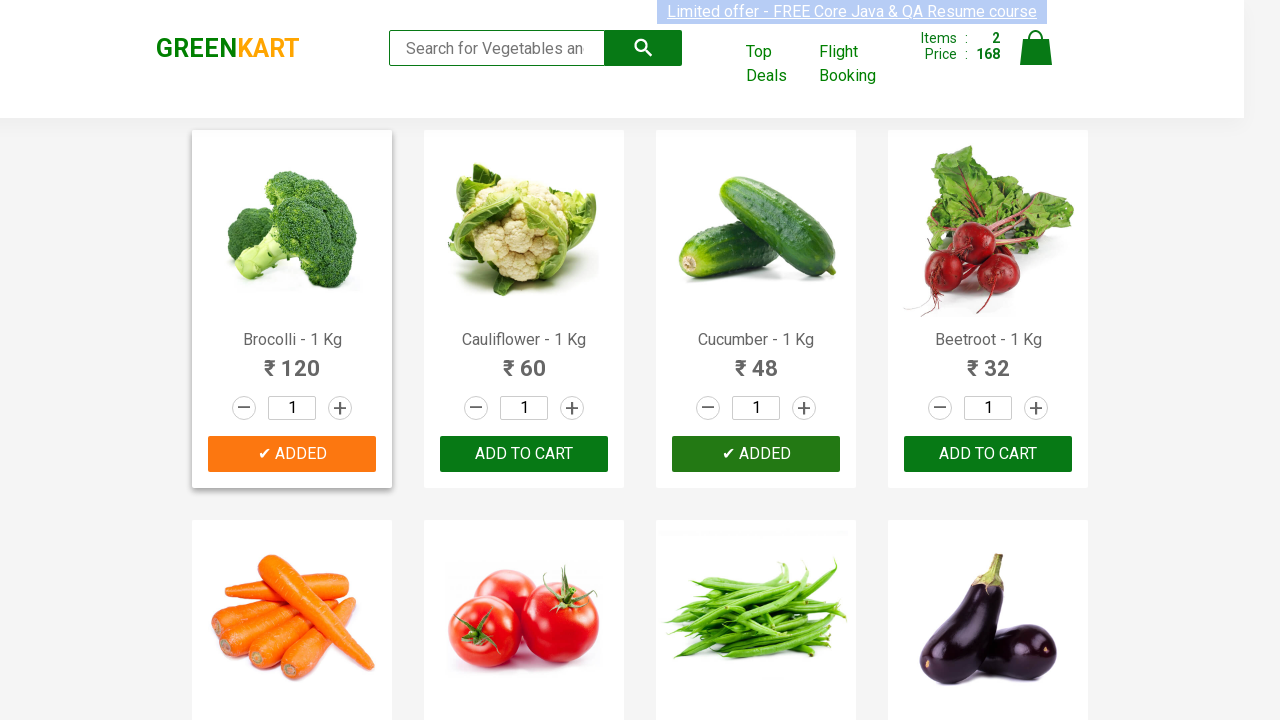

Added Beetroot to cart at (988, 454) on xpath=//div[@class='product-action']/button >> nth=3
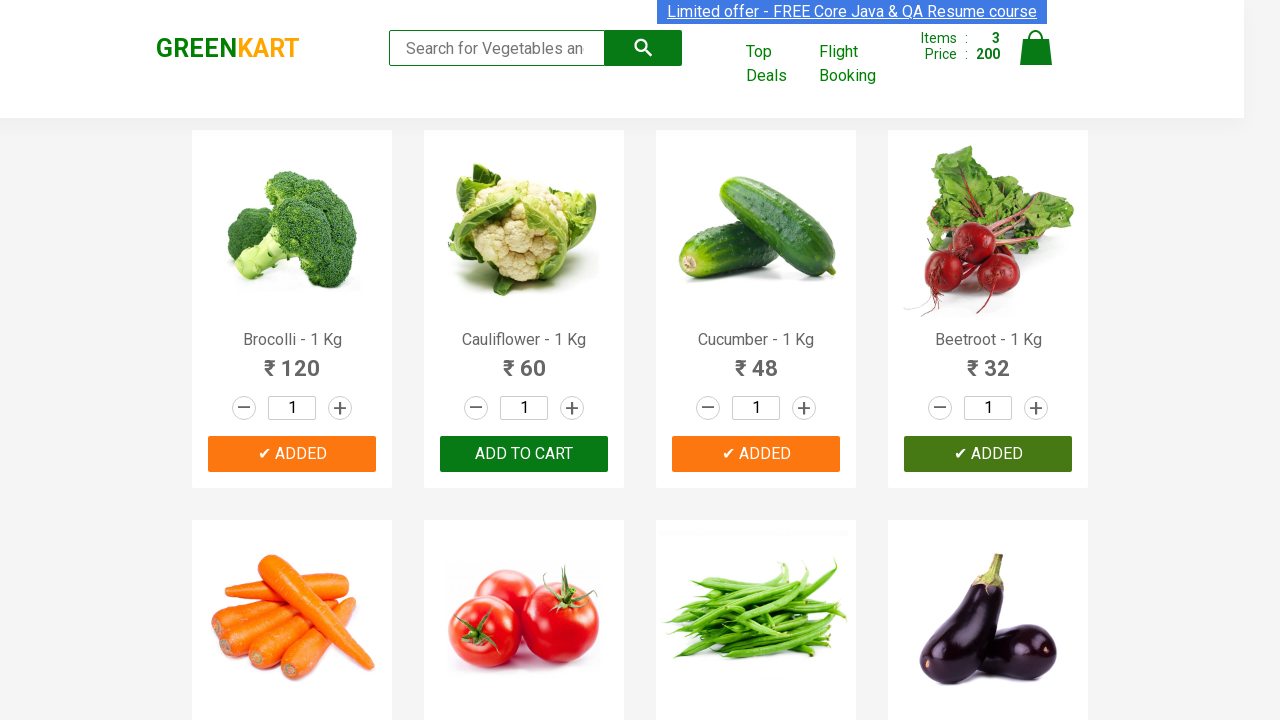

Added Mango to cart at (524, 360) on xpath=//div[@class='product-action']/button >> nth=17
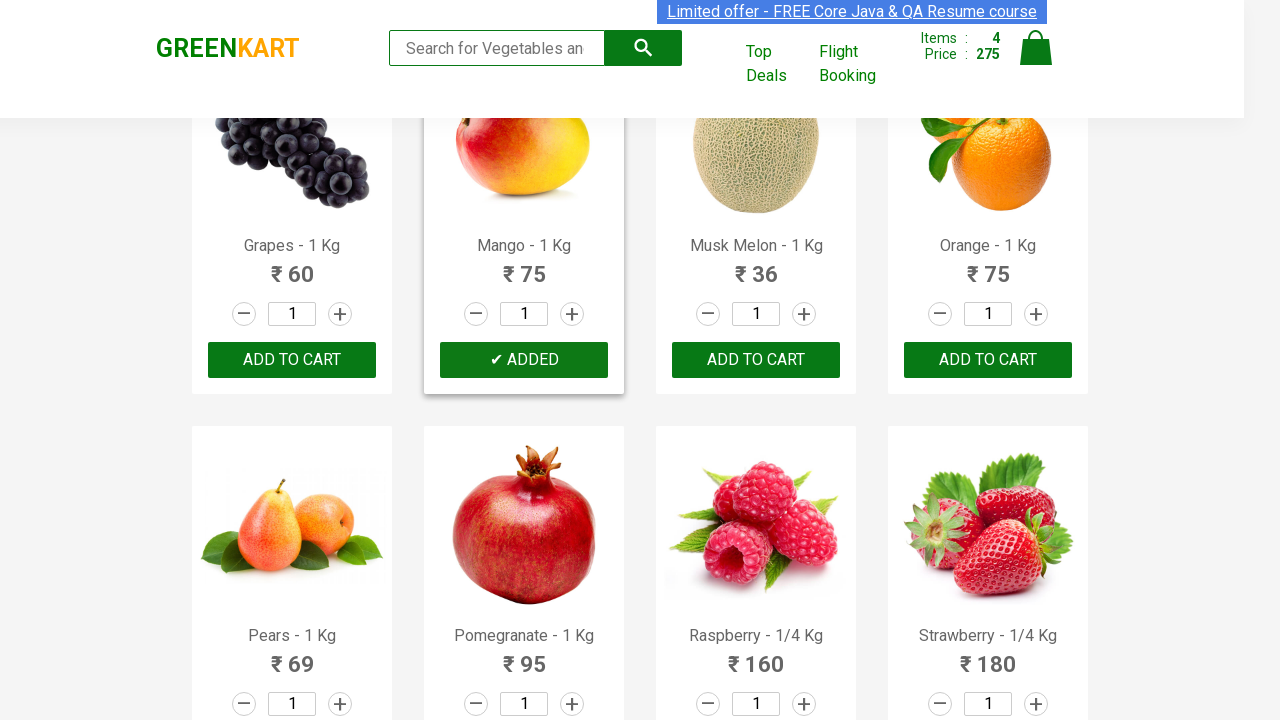

Clicked cart icon to view shopping cart at (1036, 48) on img[alt='Cart']
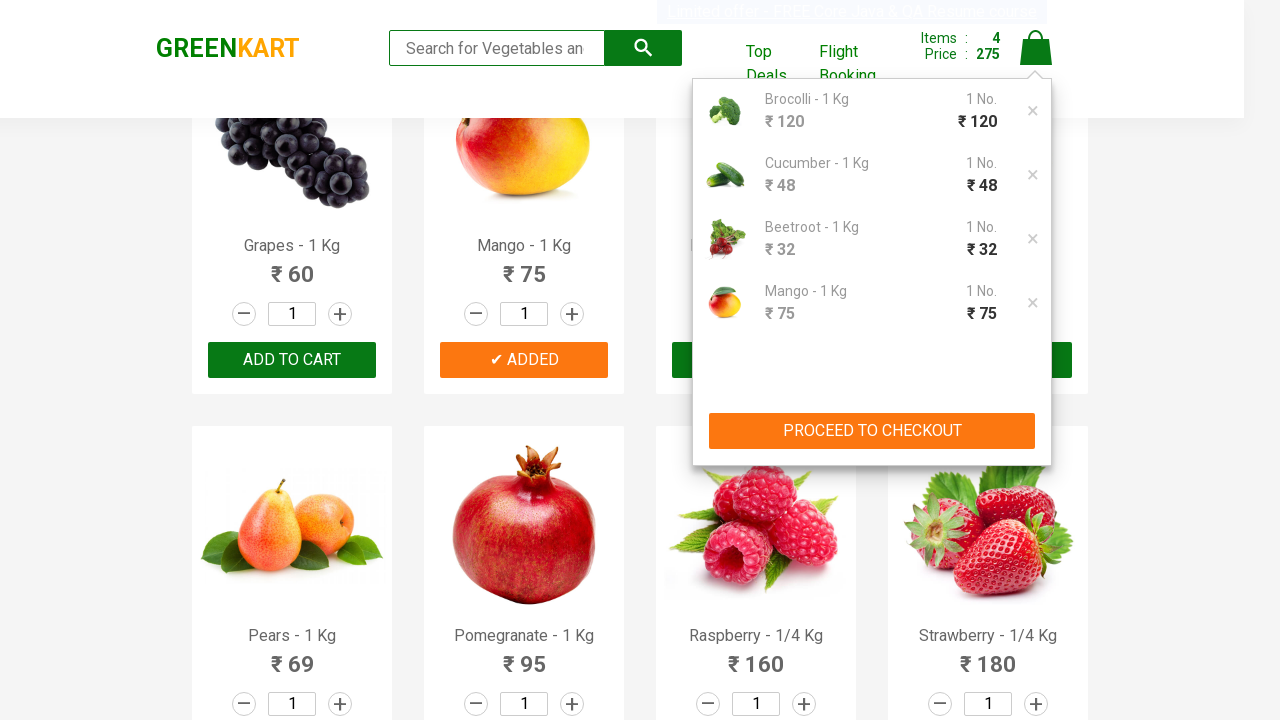

Clicked PROCEED TO CHECKOUT button at (872, 431) on xpath=//button[text()='PROCEED TO CHECKOUT']
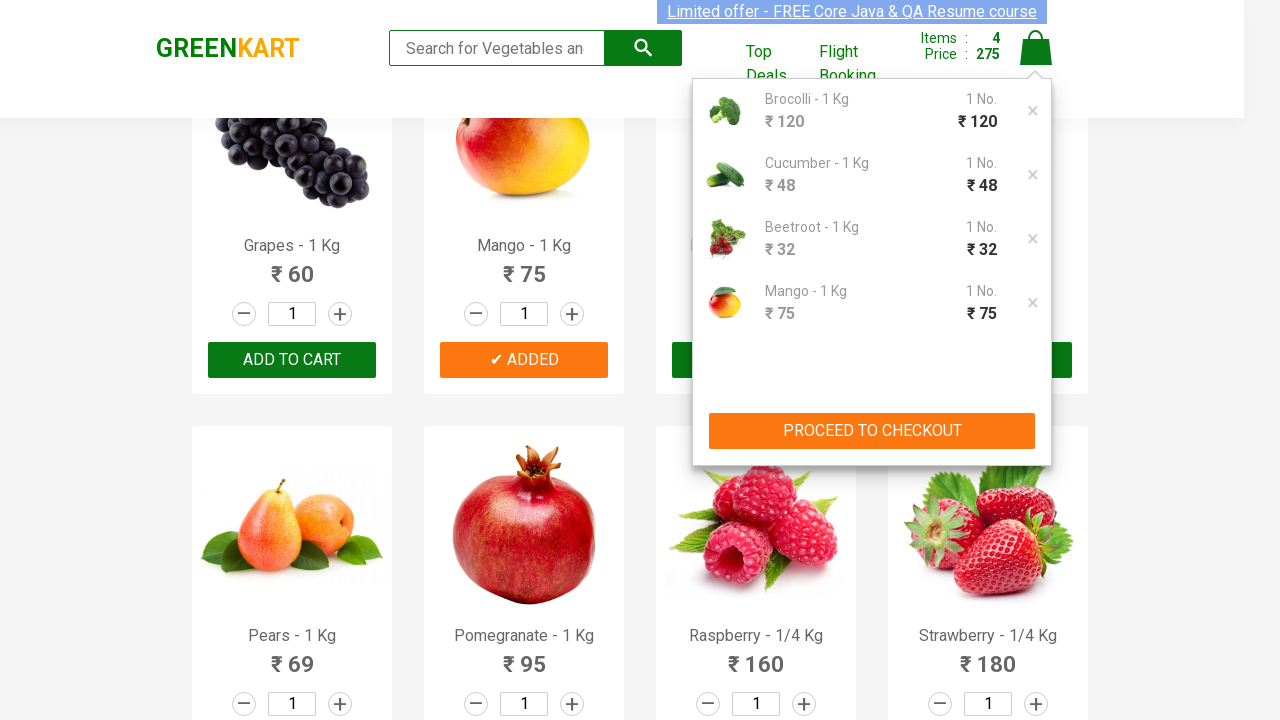

Waited for promo code input field to become visible
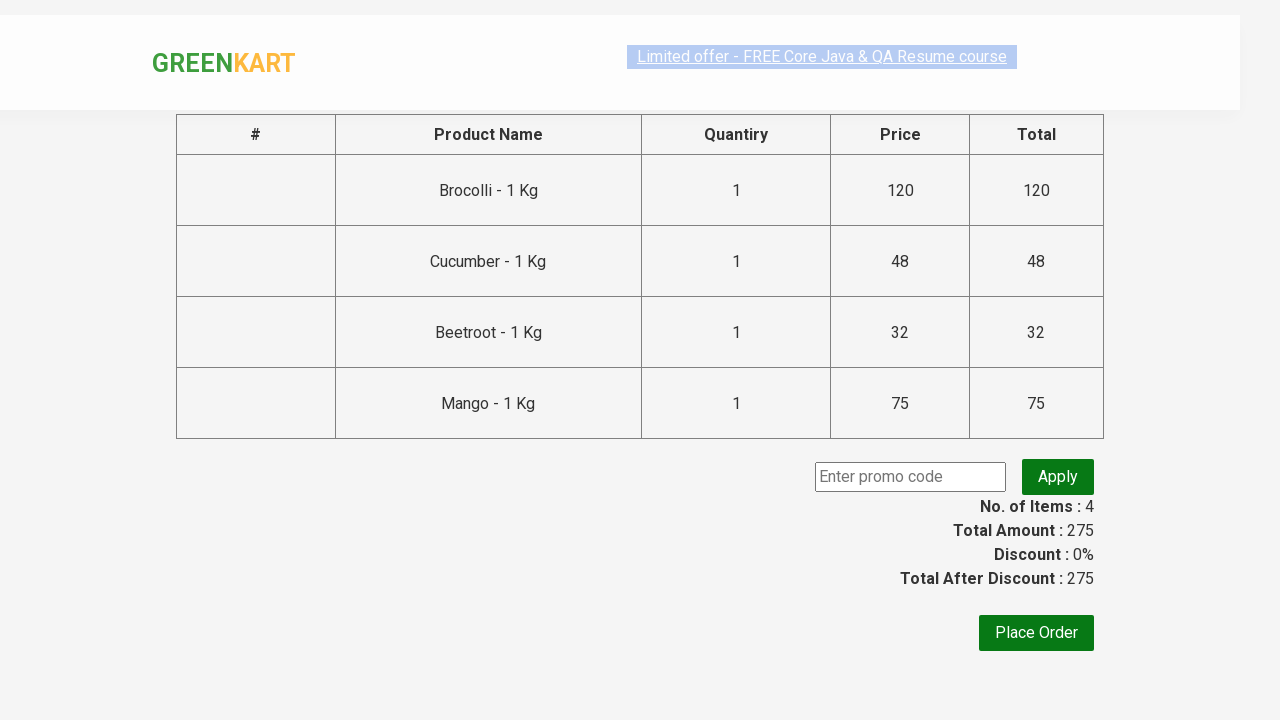

Entered promo code 'rahulshettyacademy' in the input field on input.promoCode
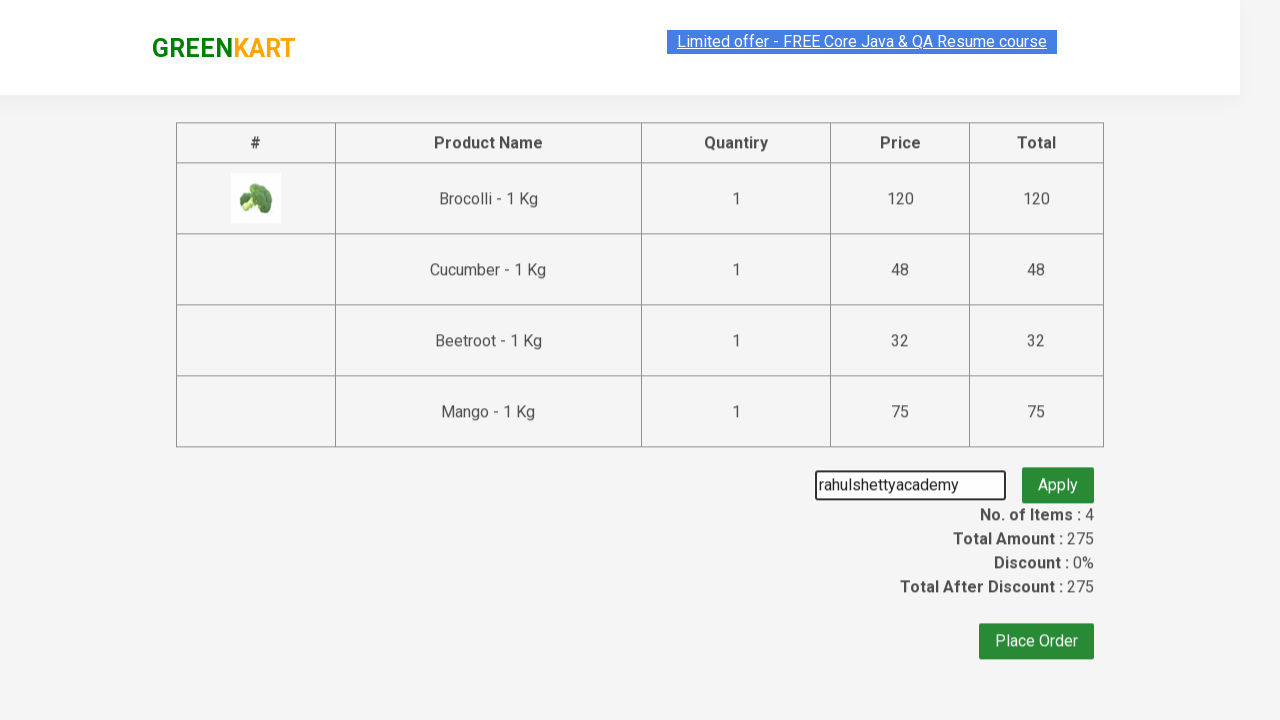

Clicked the apply promo button at (1058, 477) on button.promoBtn
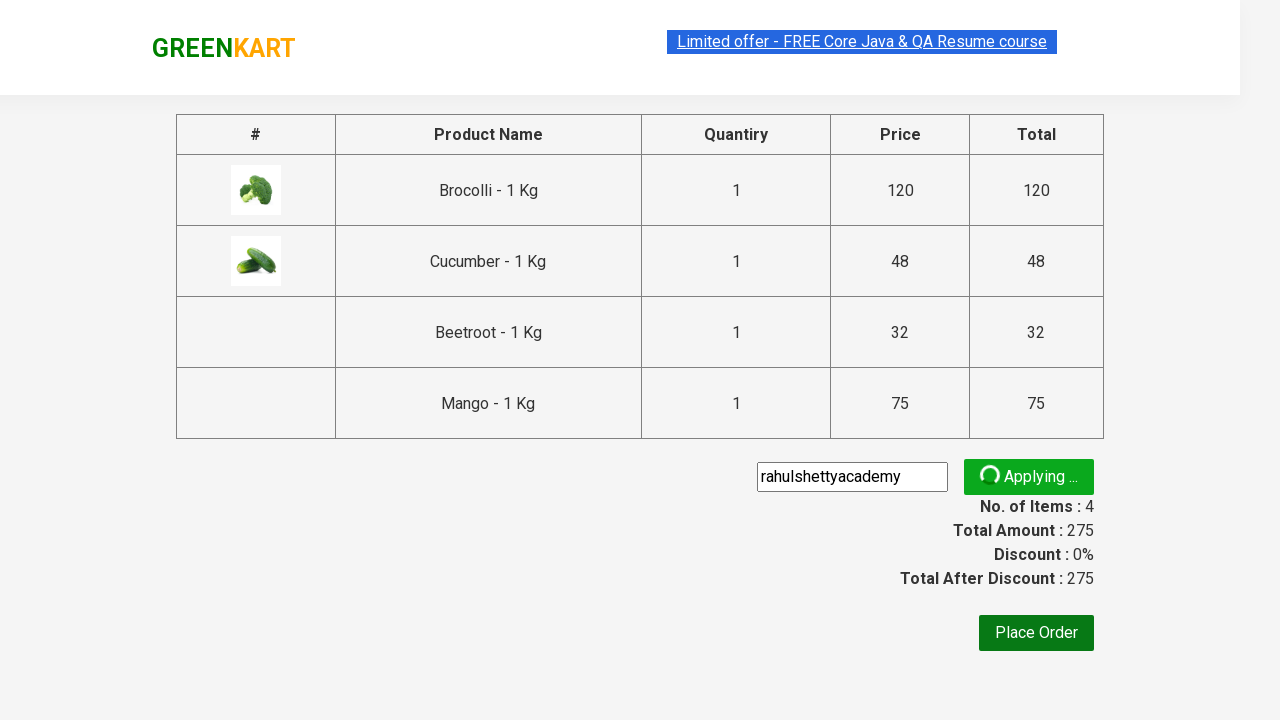

Waited for promo code confirmation message to appear
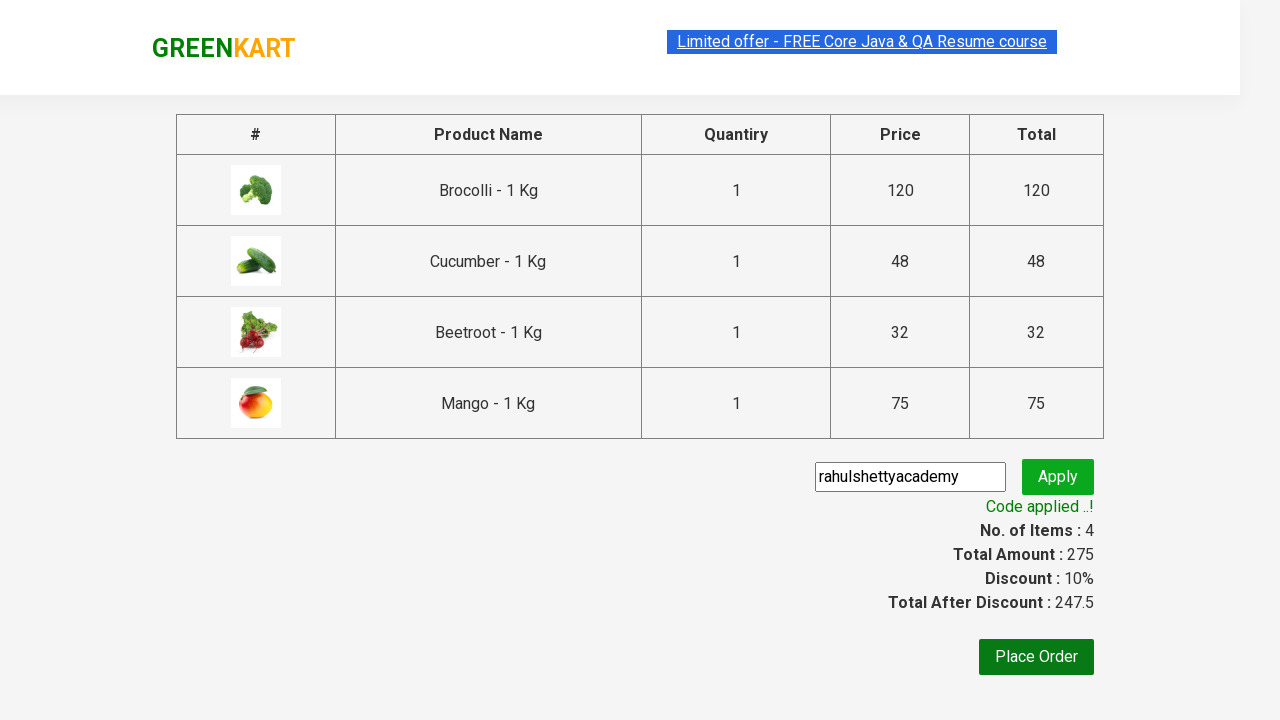

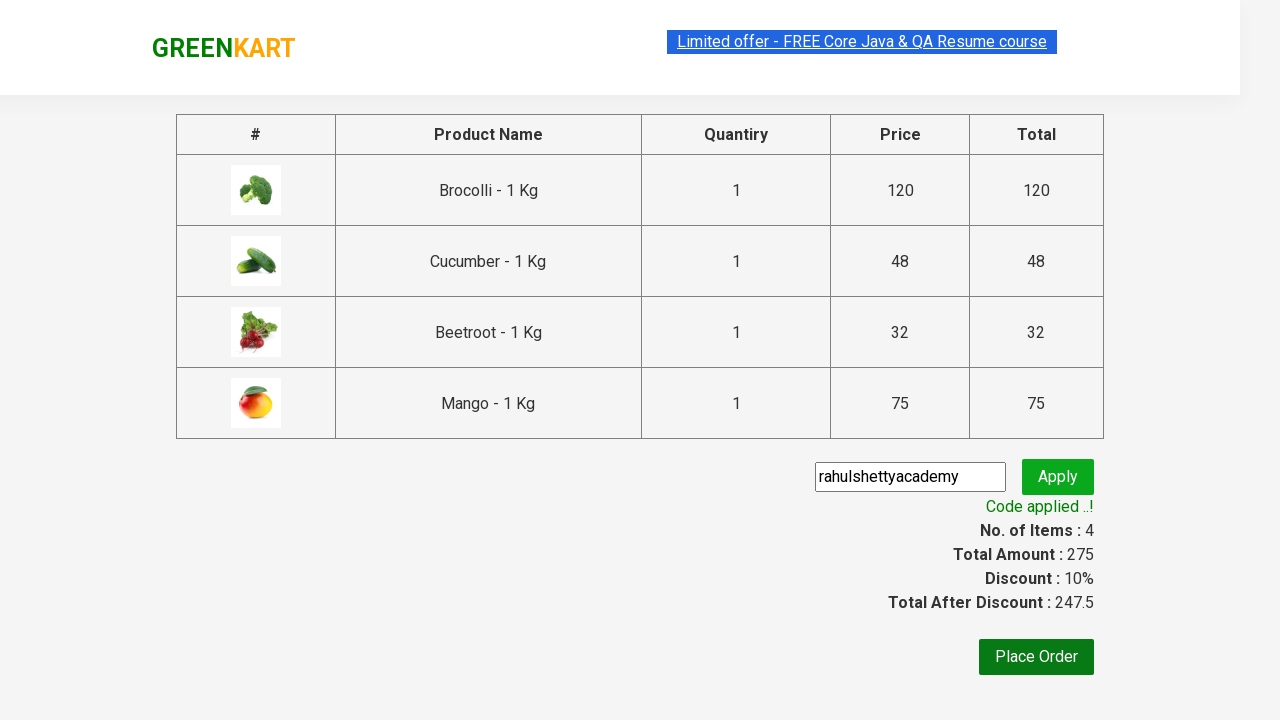